Tests a jQuery combo tree dropdown by clicking on it and selecting multiple choice values from the dropdown list

Starting URL: https://www.jqueryscript.net/demo/Drop-Down-Combo-Tree/

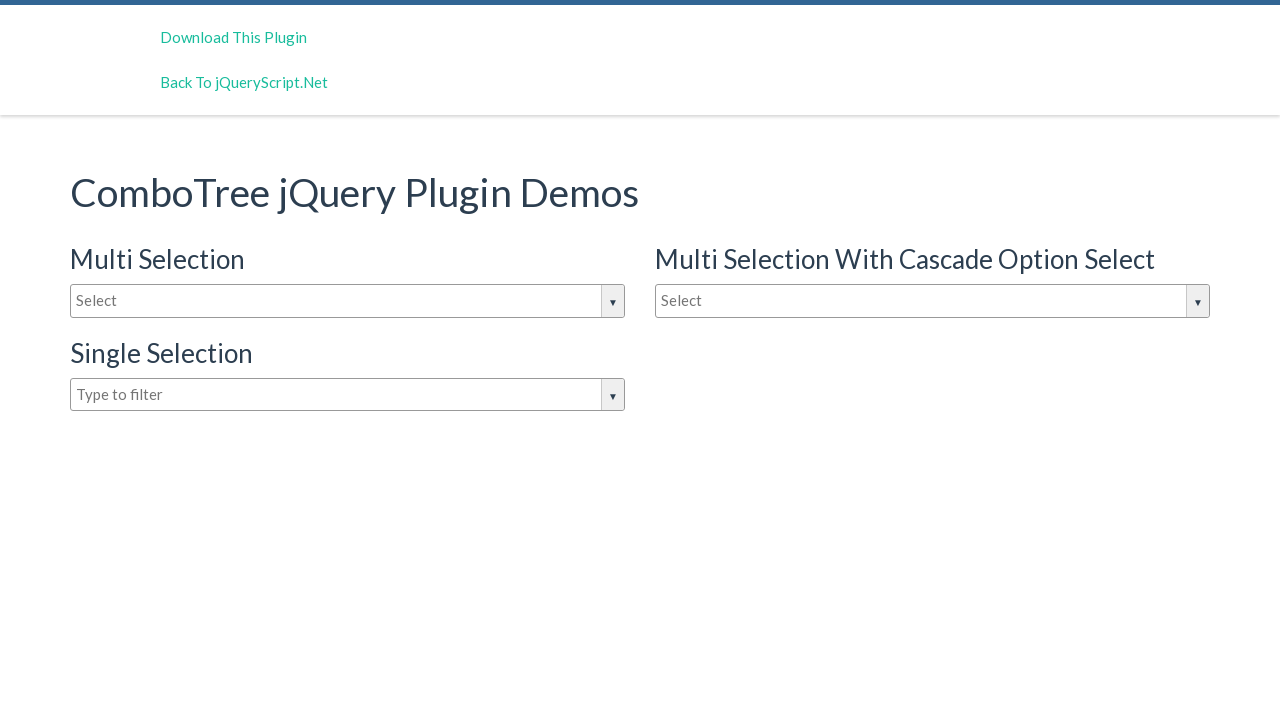

Clicked on dropdown input box to open jQuery combo tree at (348, 301) on #justAnInputBox
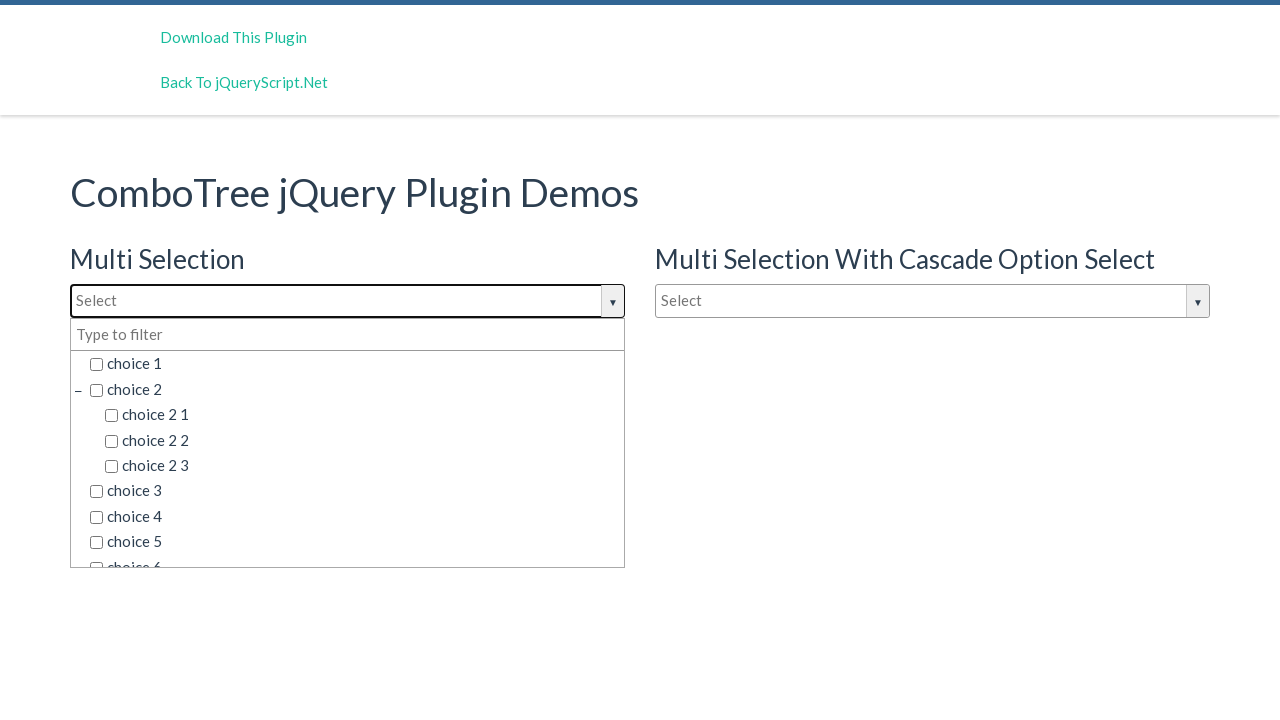

Dropdown options loaded and became visible
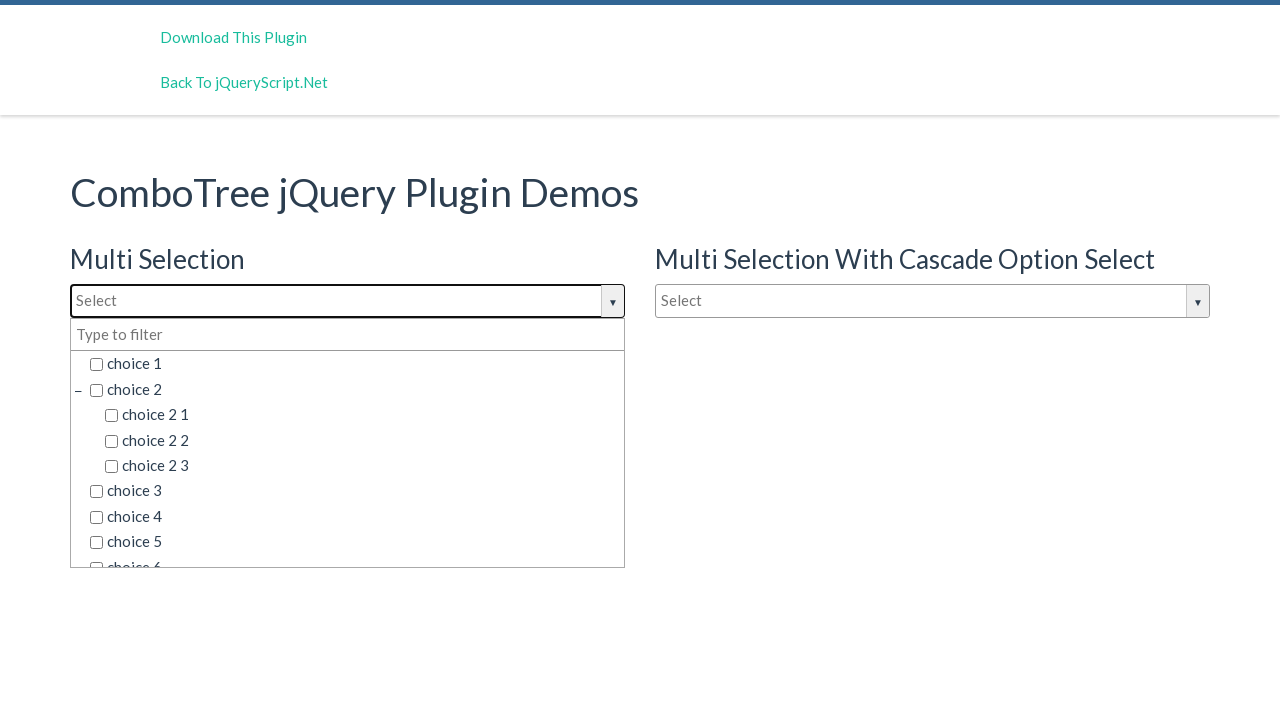

Selected 'choice 2' from dropdown at (355, 389) on span.comboTreeItemTitle >> nth=1
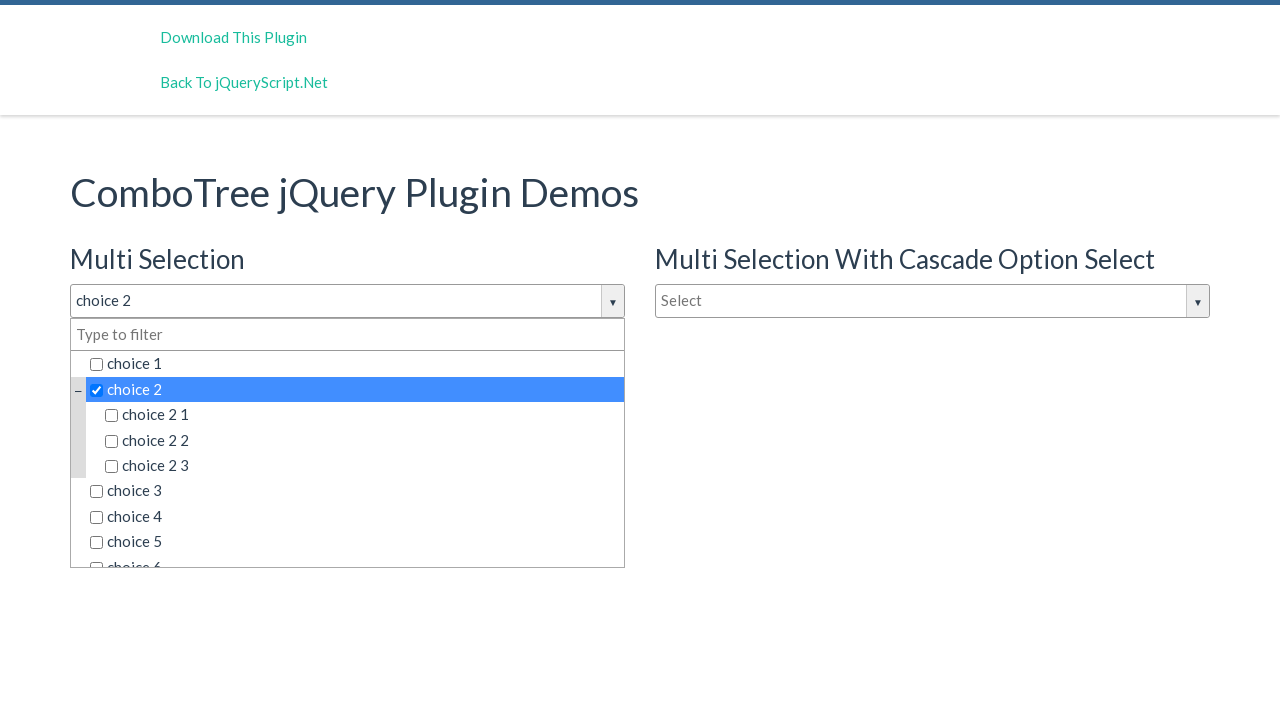

Selected 'choice 6 2 3' from dropdown at (370, 529) on span.comboTreeItemTitle >> nth=13
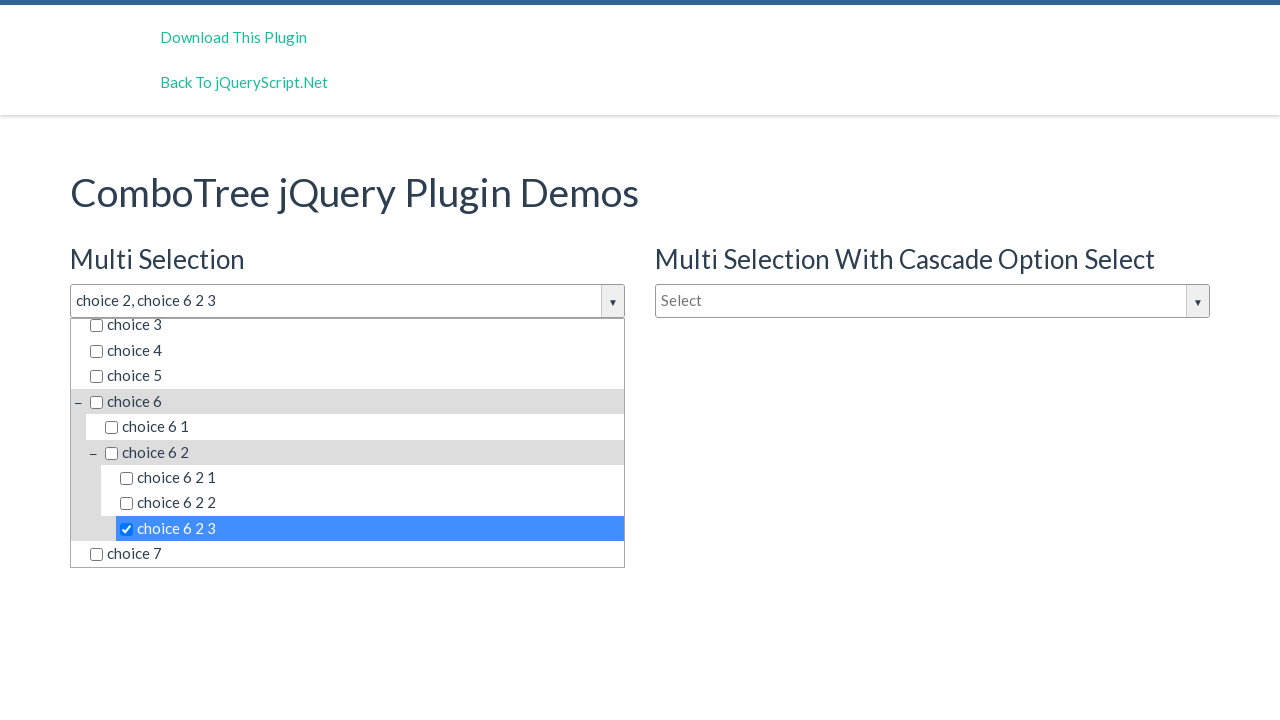

Selected 'choice 7' from dropdown at (355, 554) on span.comboTreeItemTitle >> nth=14
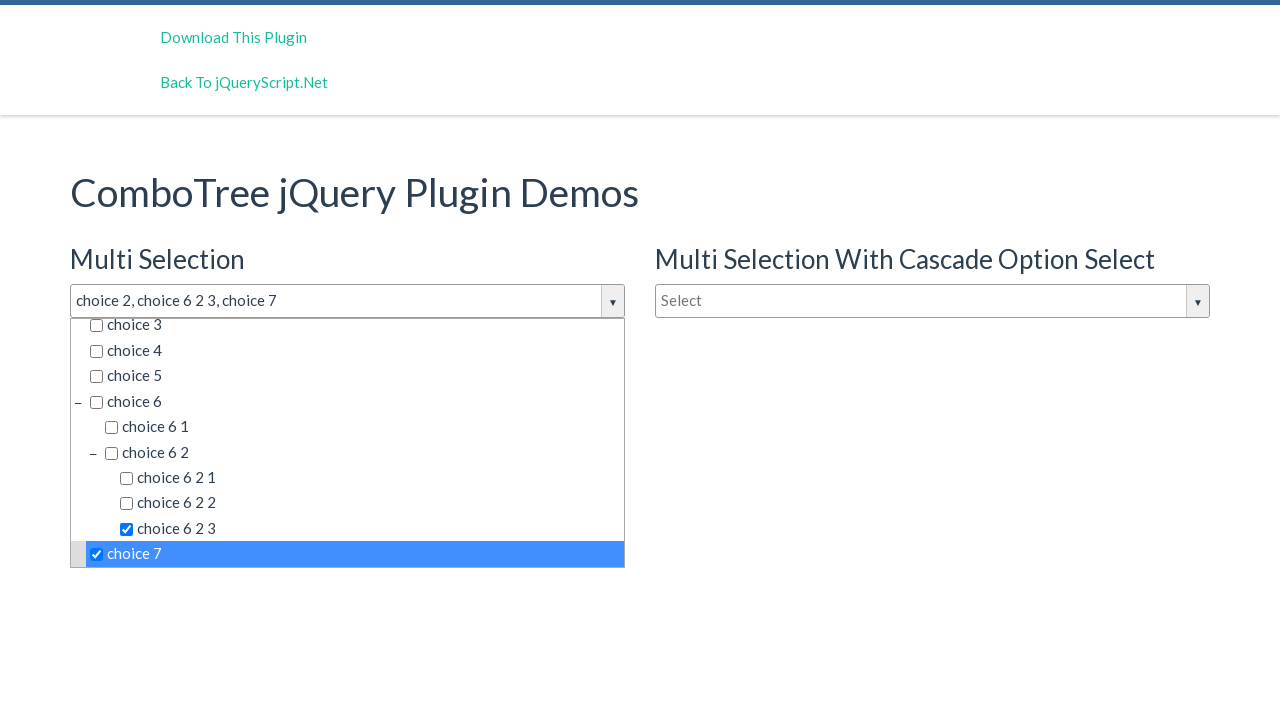

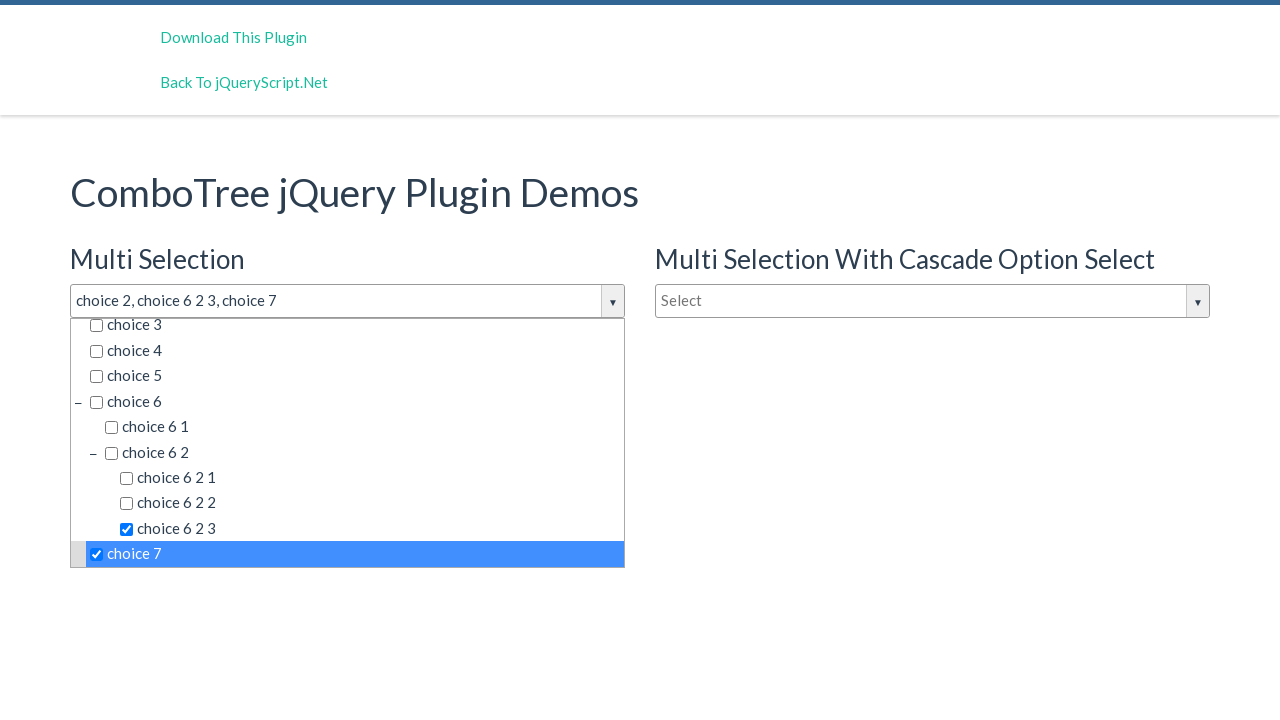